Tests handling of a simple JavaScript alert by clicking a button that triggers an alert and accepting it

Starting URL: https://testautomationpractice.blogspot.com/

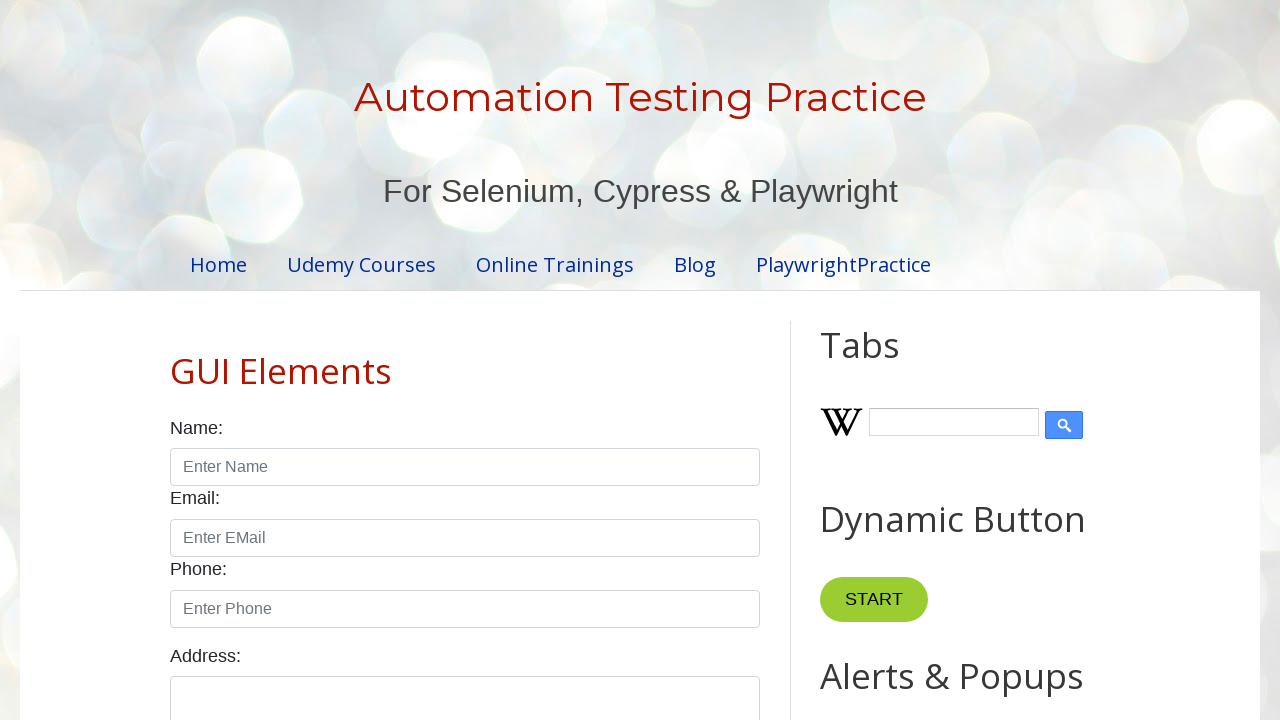

Clicked alert button to trigger JavaScript alert at (888, 361) on #alertBtn
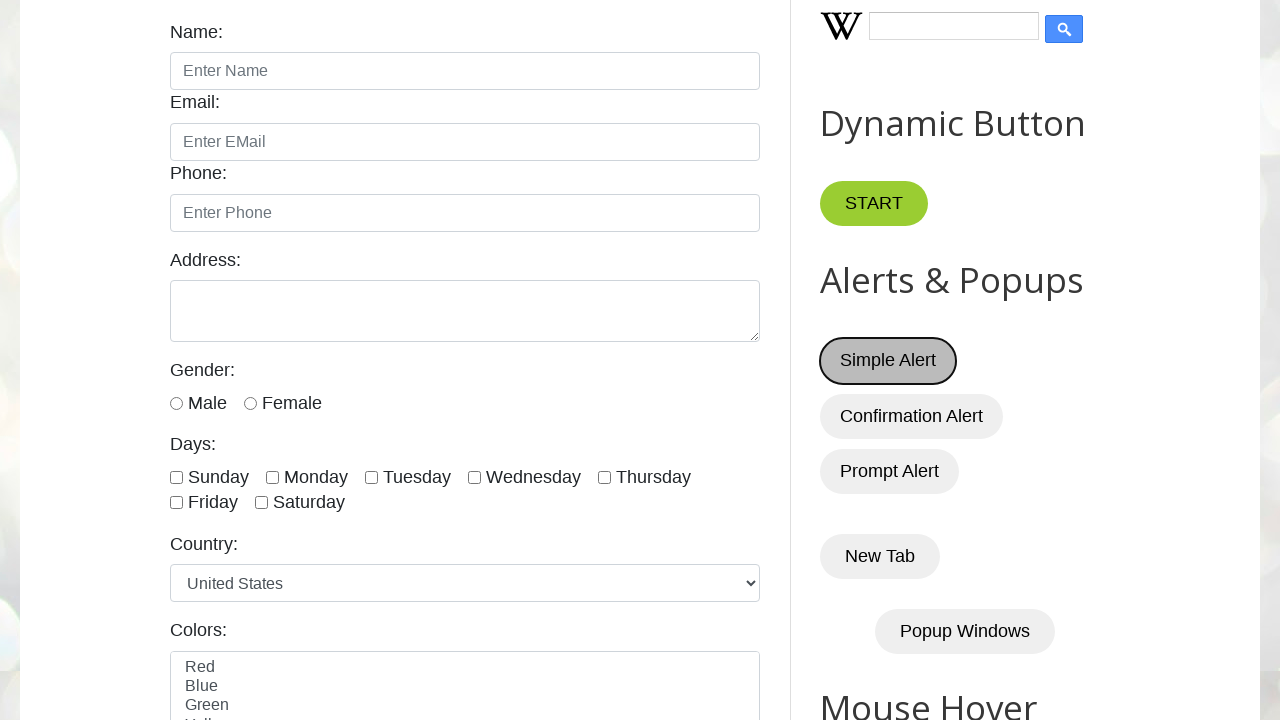

Set up dialog handler to accept the alert
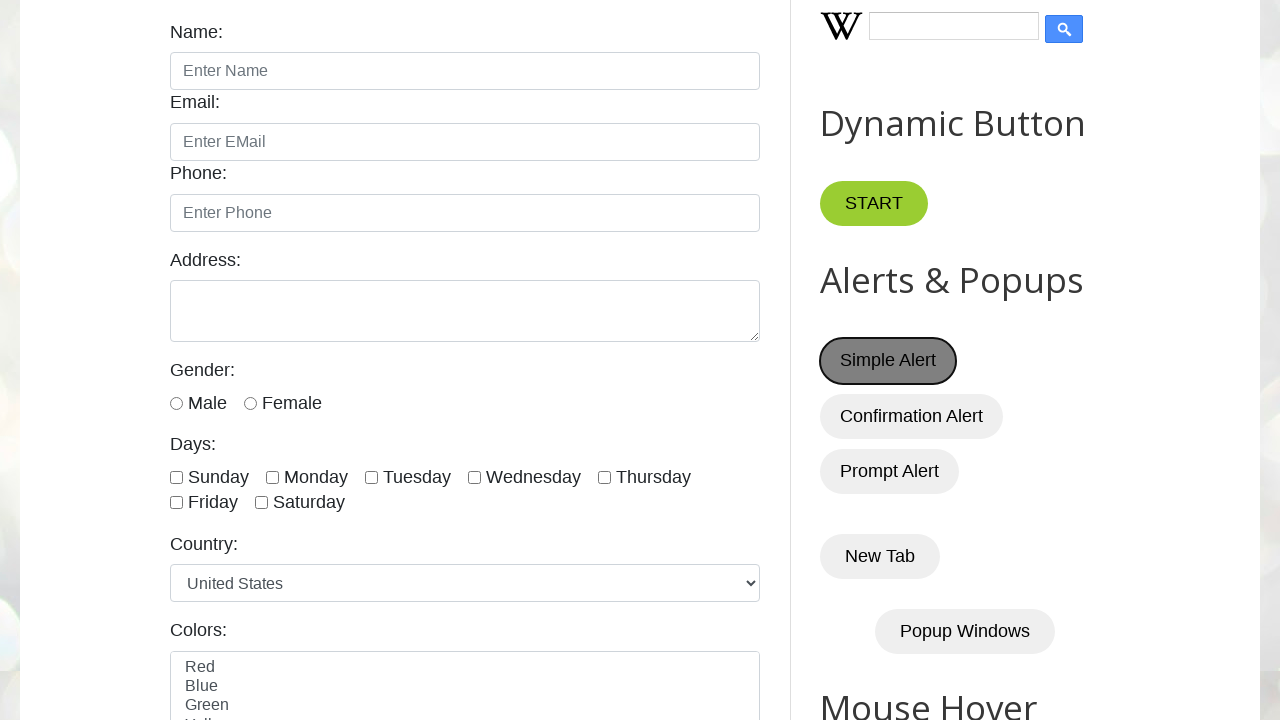

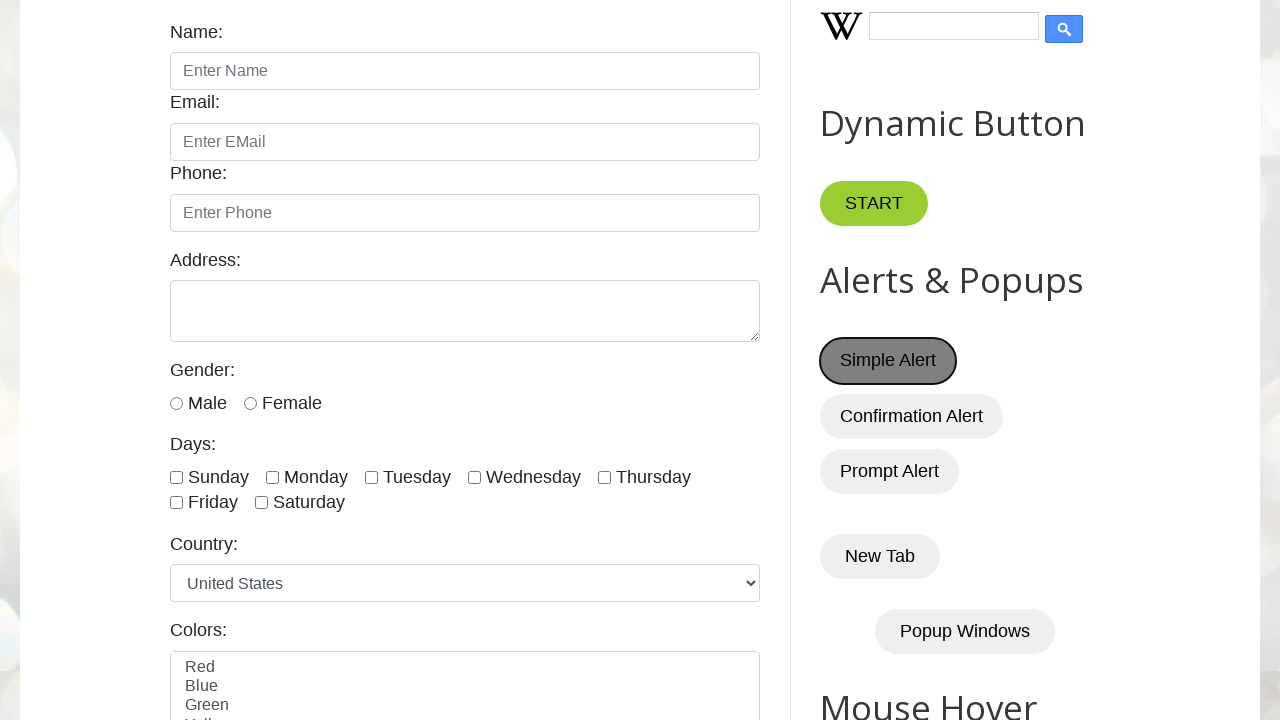